Tests checkbox functionality by navigating to checkboxes page and selecting all unchecked checkboxes

Starting URL: http://the-internet.herokuapp.com

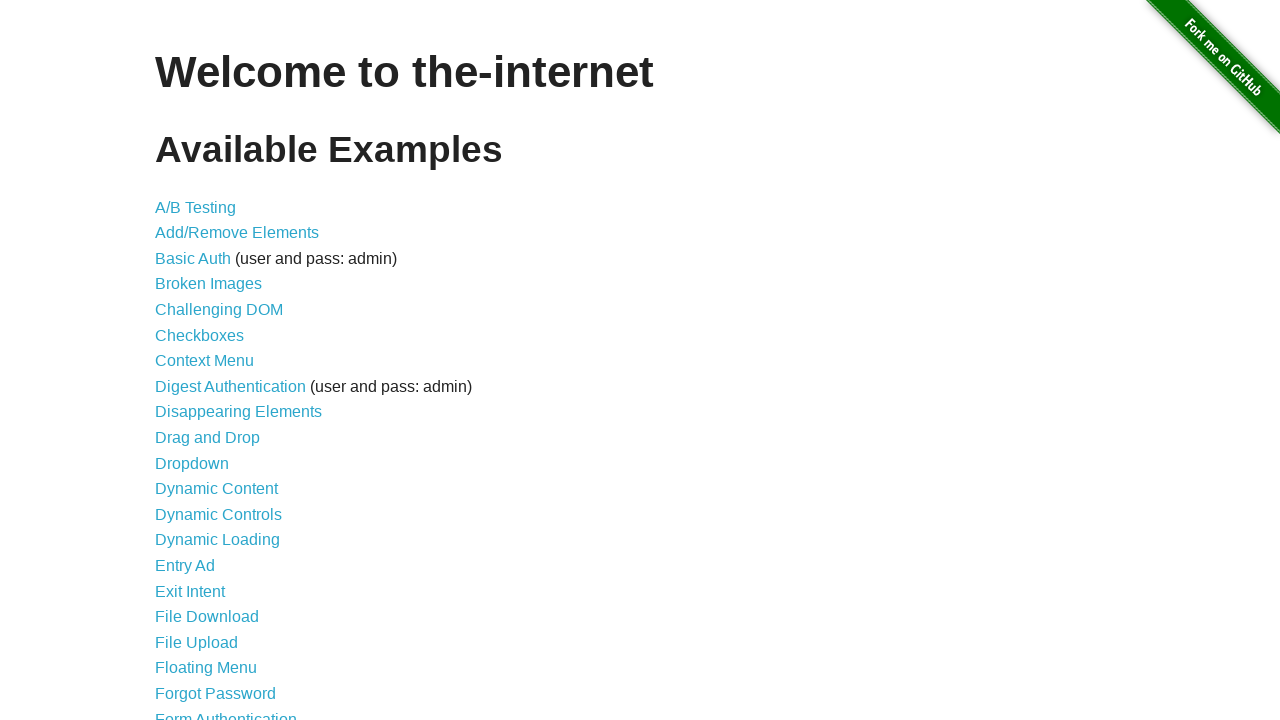

Clicked on Checkboxes link to navigate to checkboxes page at (200, 335) on xpath=//a[text()='Checkboxes']
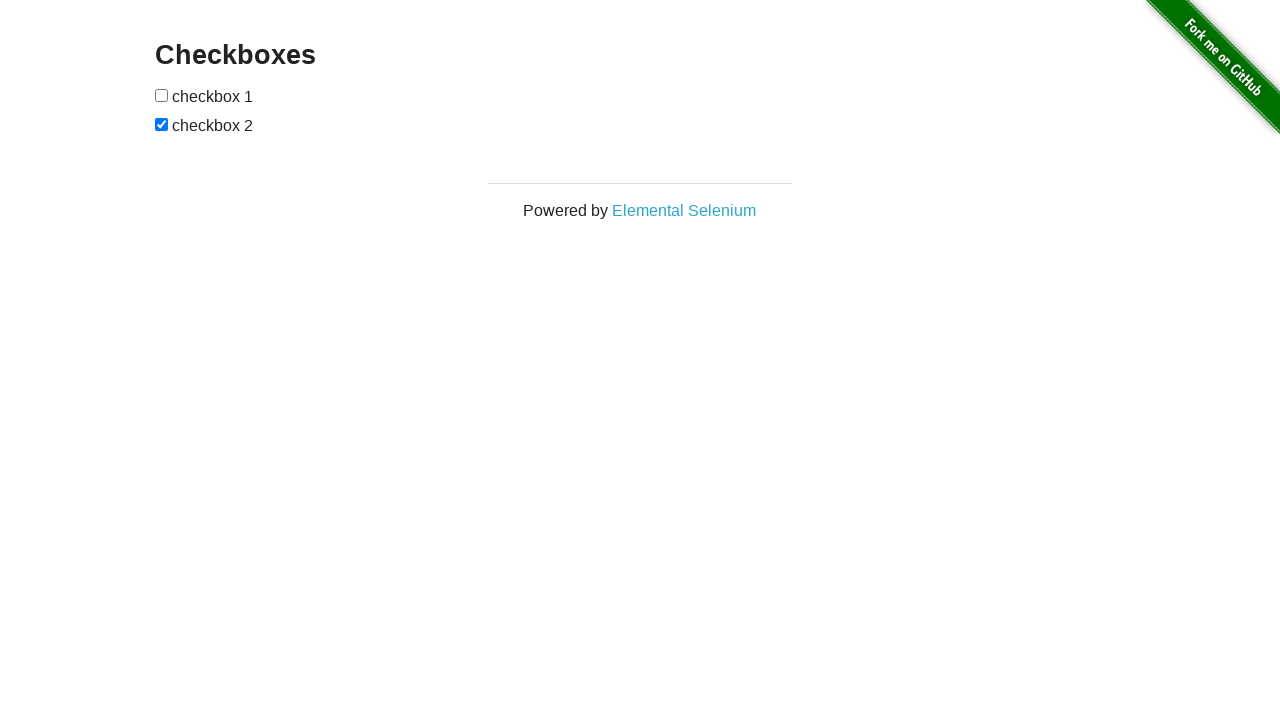

Located all checkbox elements on the page
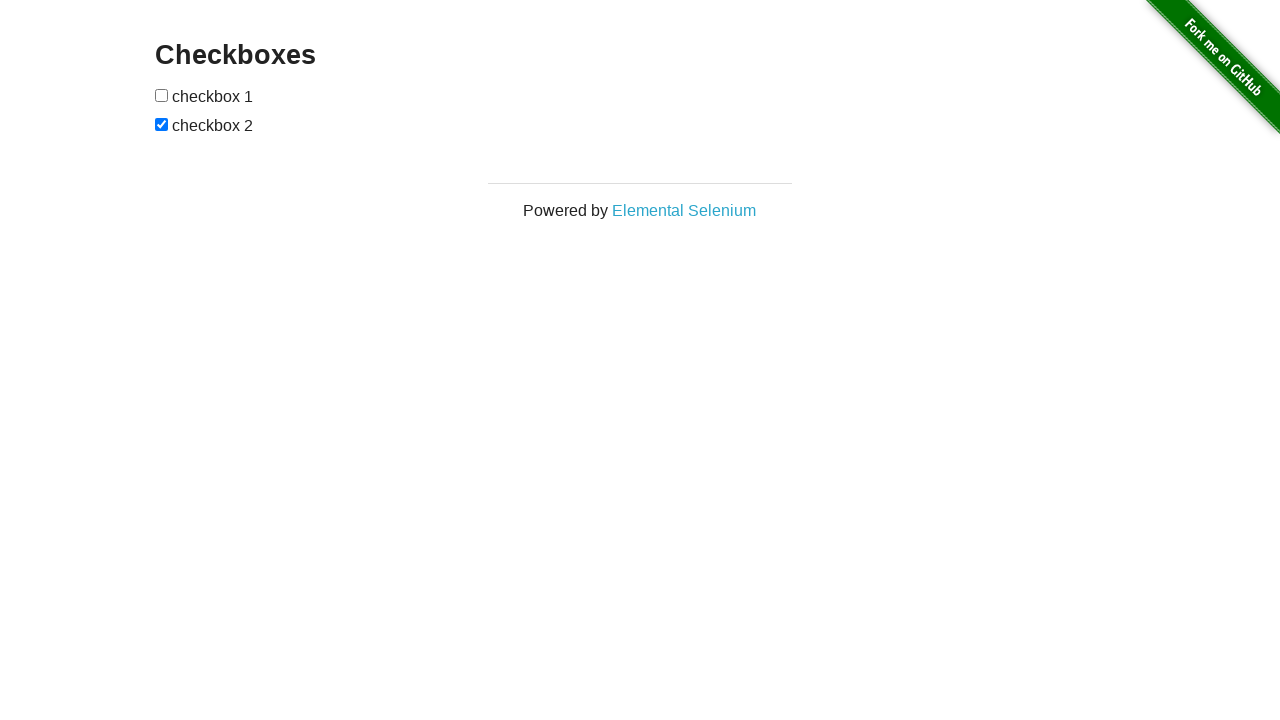

Clicked on an unchecked checkbox to select it at (162, 95) on xpath=//input[@type='checkbox'] >> nth=0
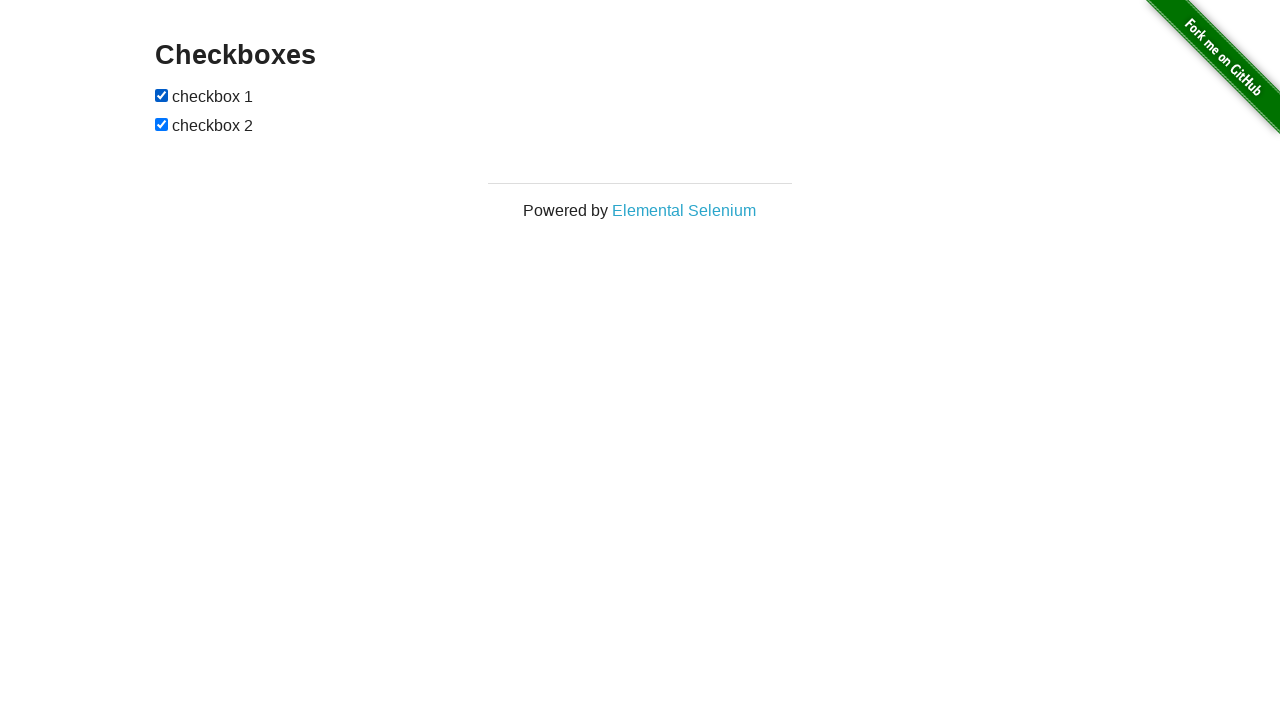

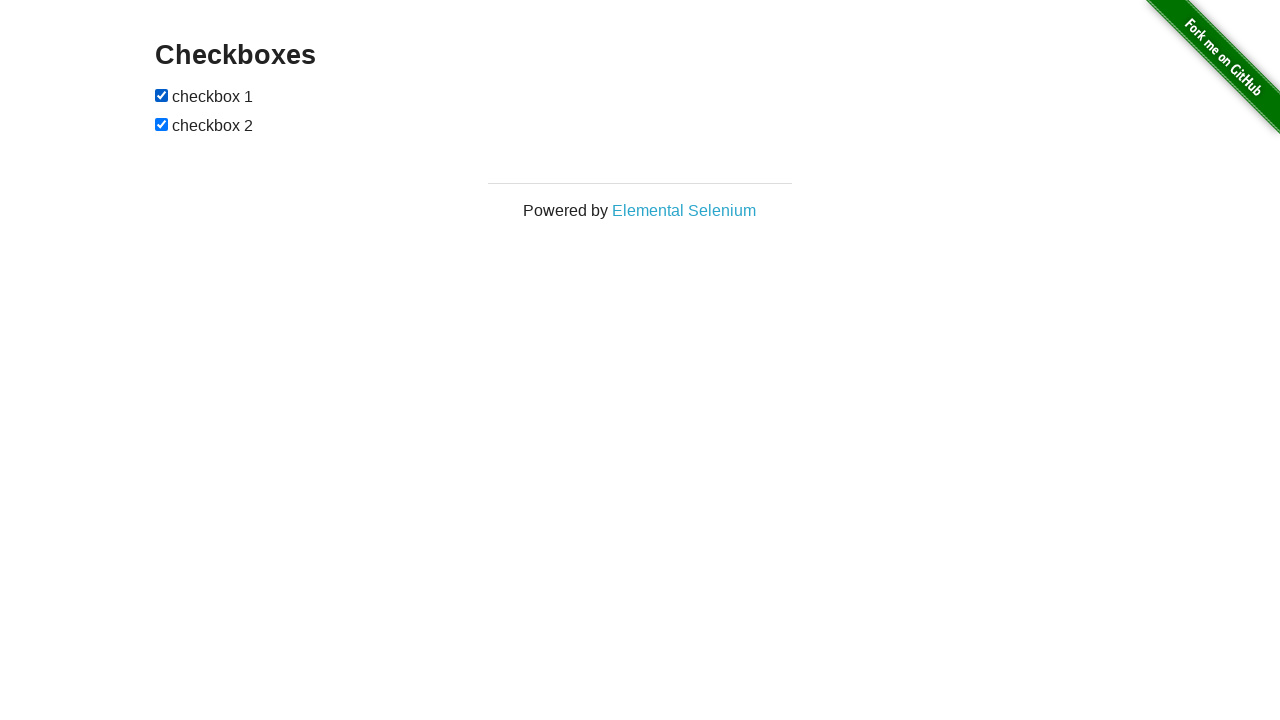